Tests the dashboard content section by navigating through program stages (Ignition, Workshop, Hacksprint, Bootcamp, Hatch) and verifying content visibility on the 1000 Startup Digital website.

Starting URL: https://1000startupdigital.id/

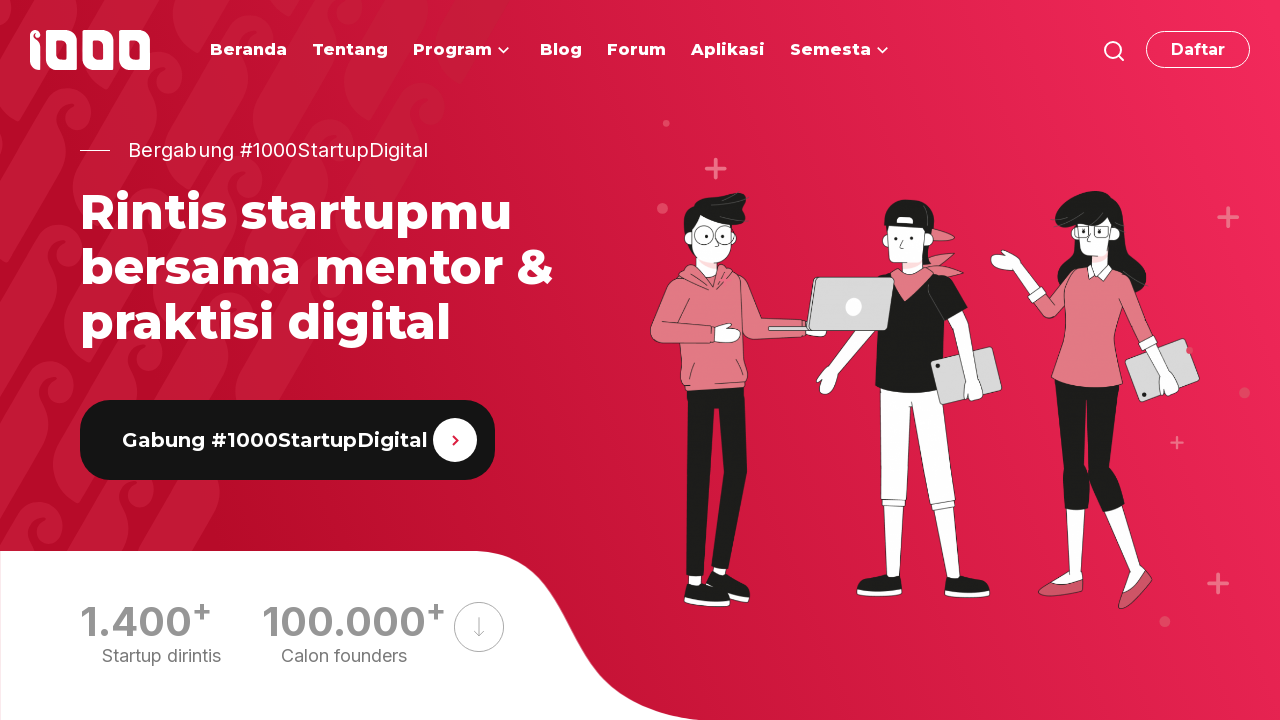

Clicked 'Daftar Sekarang' link at (220, 360) on internal:role=link[name="Daftar Sekarang"i]
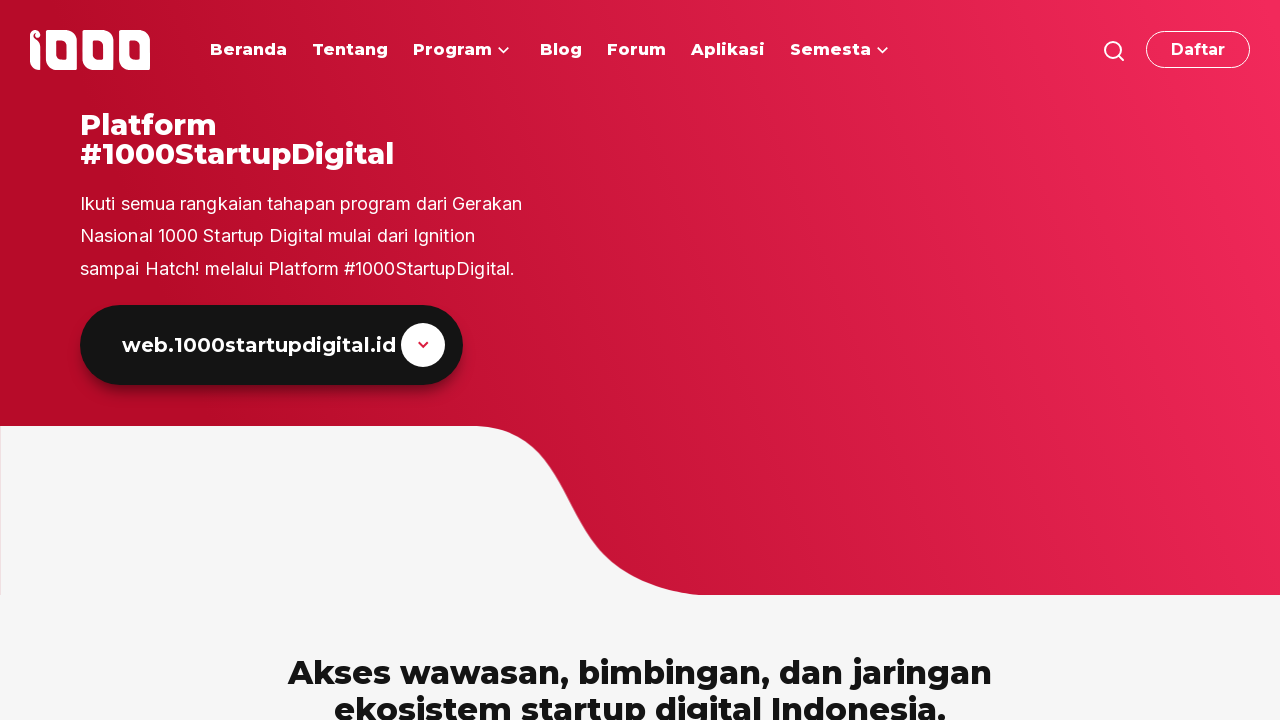

Navigated back to home via Beranda link at (248, 50) on #menu-item-22 >> internal:role=link[name="Beranda"i]
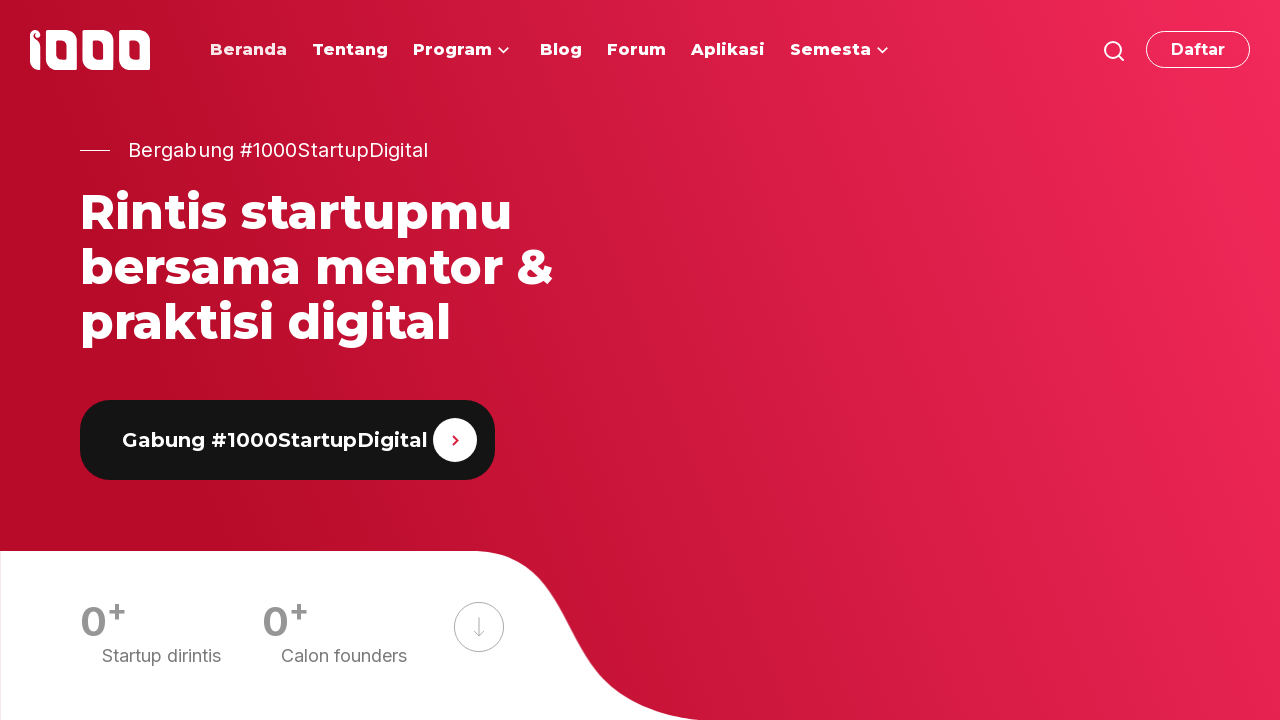

Scrolled down the page by 2000 pixels
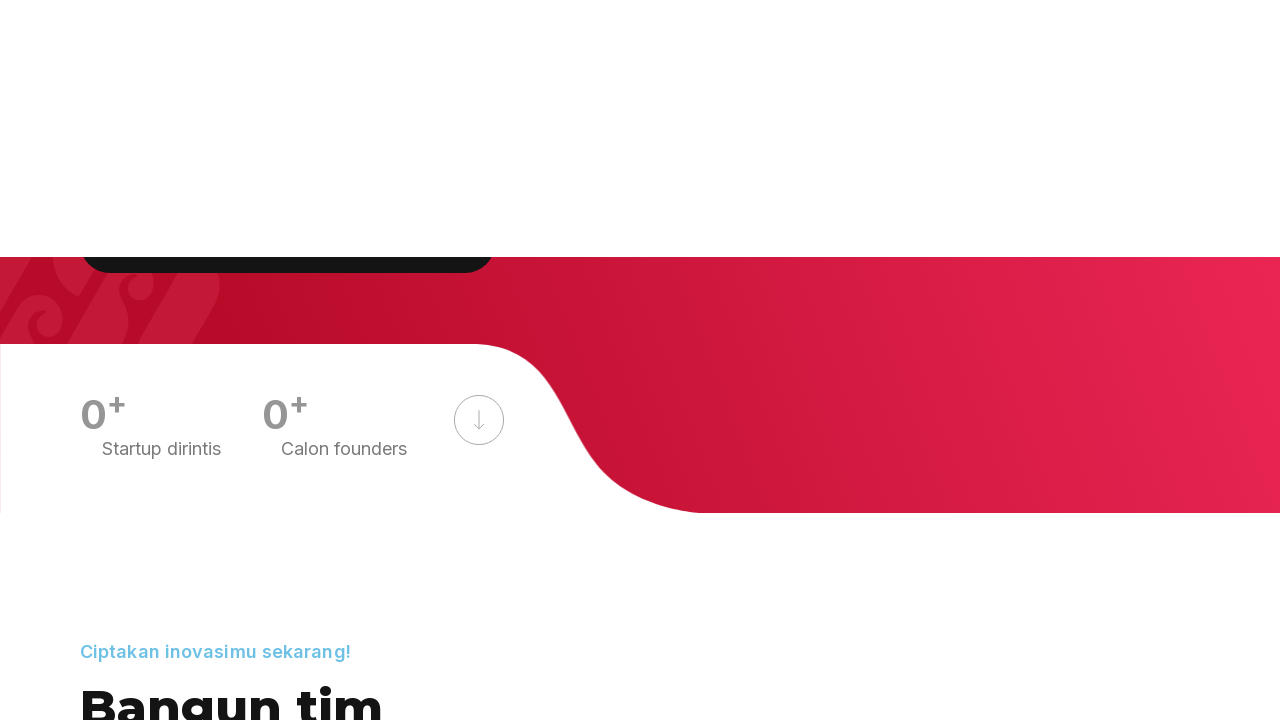

Waited for Ignition section content to be visible
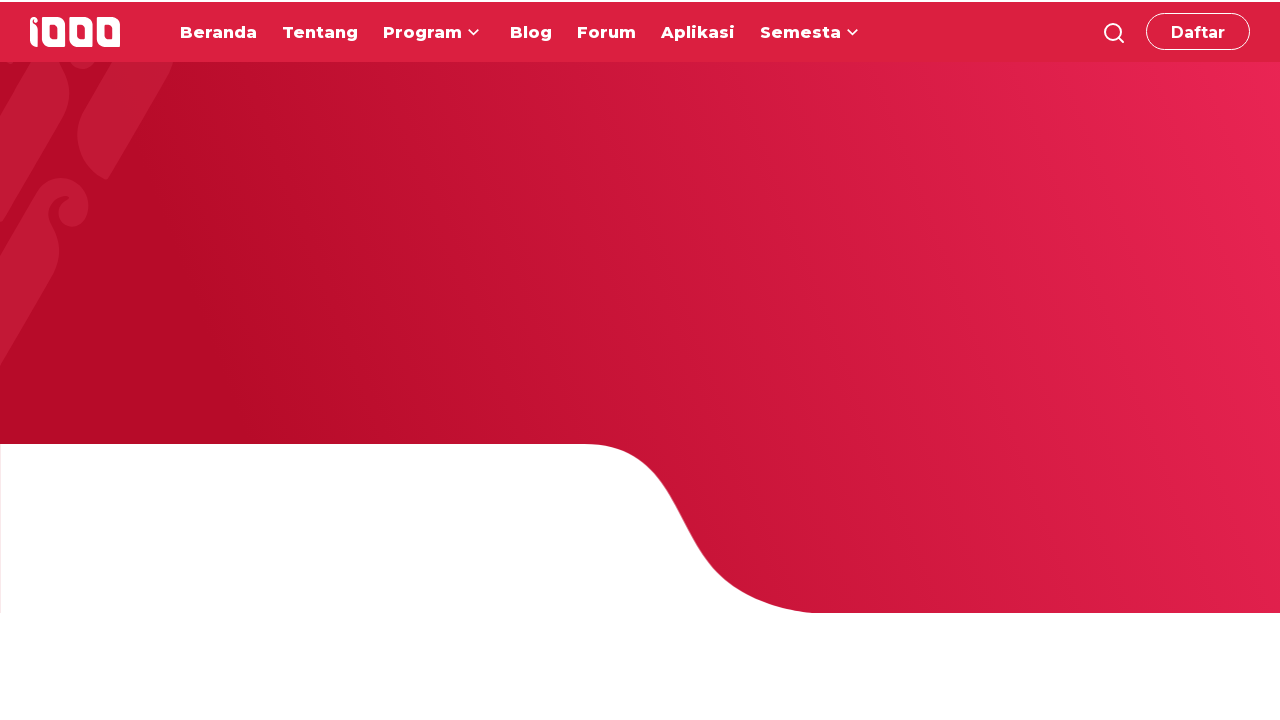

Clicked Workshop program stage button at (871, 680) on internal:role=button[name="Workshop"i]
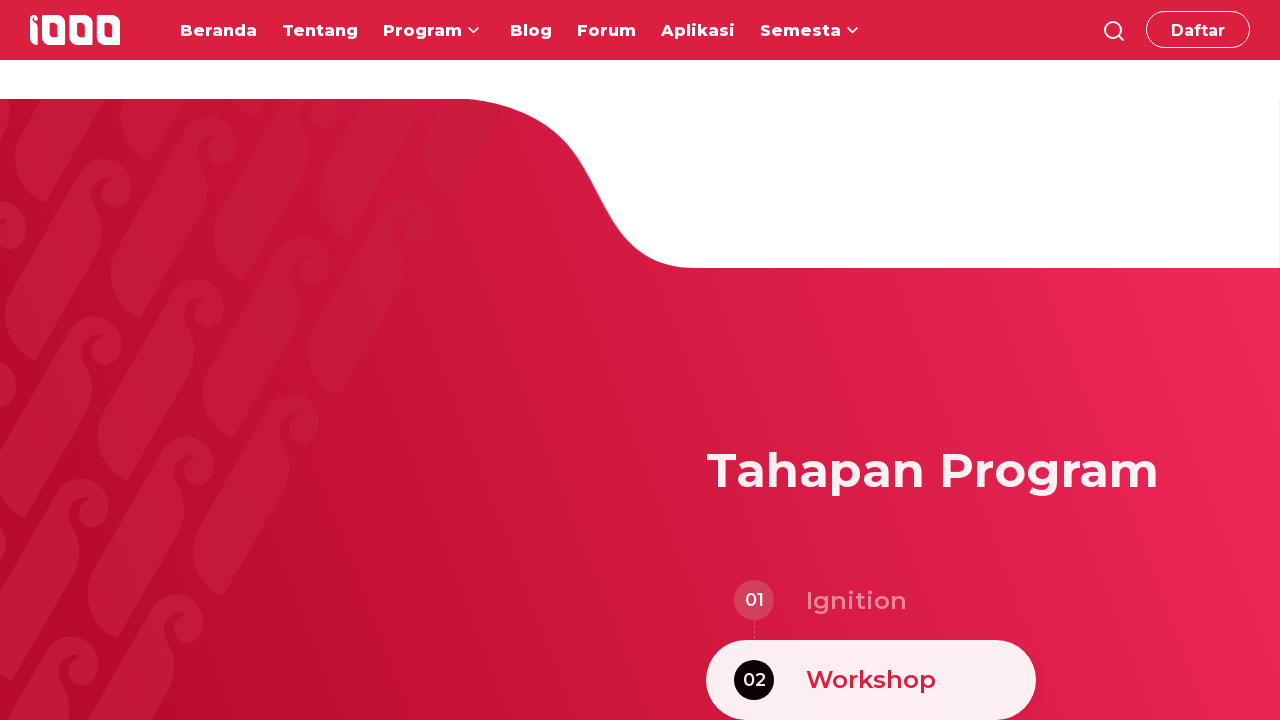

Clicked Hacksprint program stage button at (876, 680) on internal:role=button[name="Hacksprint"i]
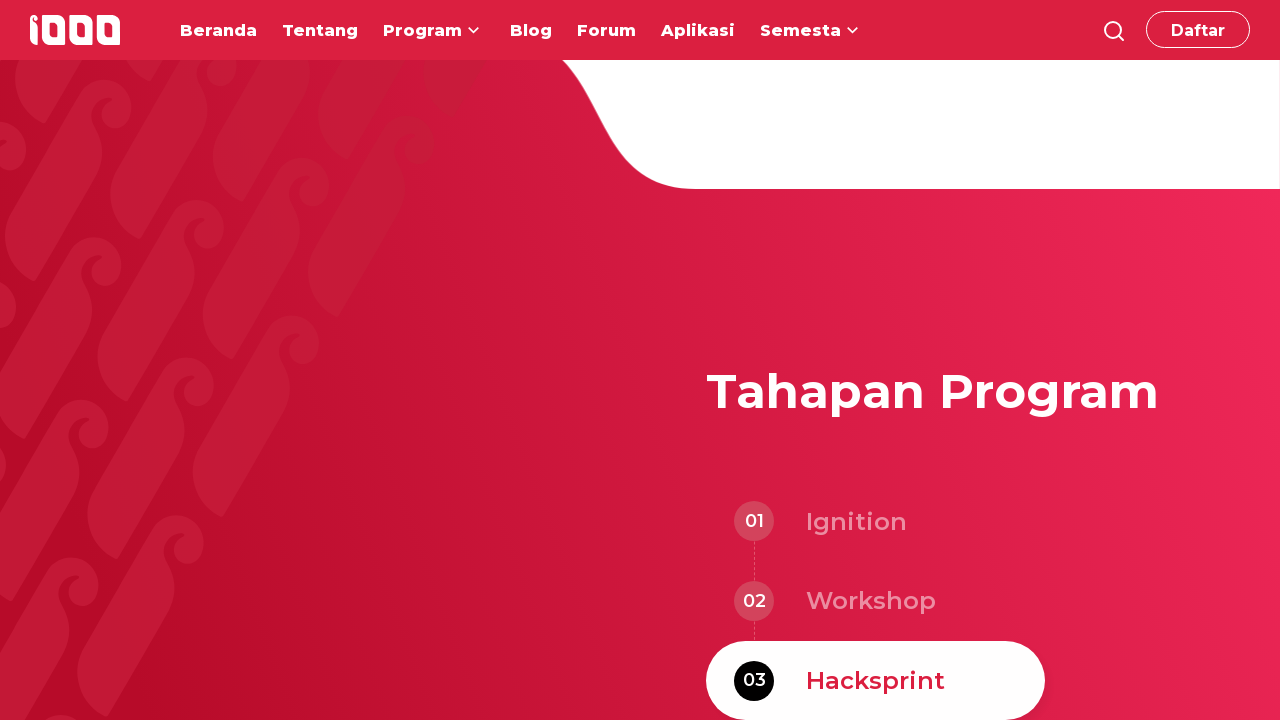

Clicked Bootcamp program stage button at (872, 360) on internal:role=button[name="Bootcamp"i]
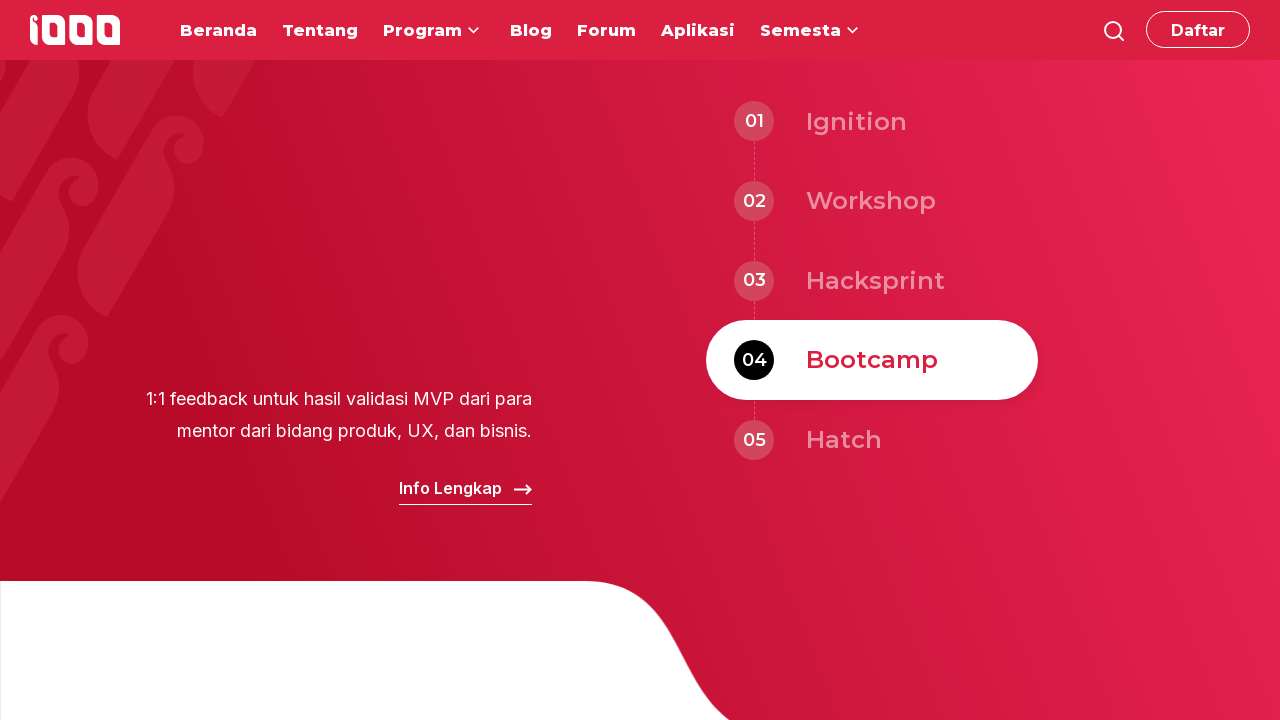

Clicked Hatch program stage button at (844, 440) on internal:role=button[name="Hatch"i]
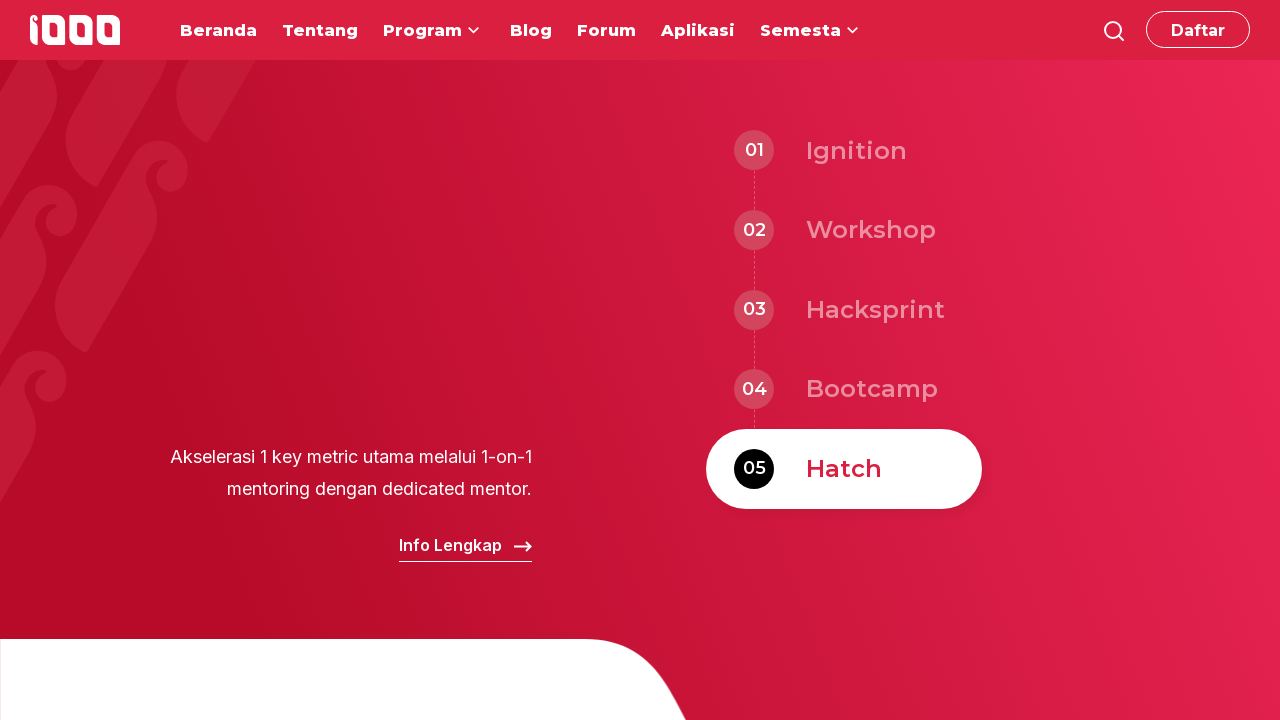

Clicked Ignition program stage button at (856, 150) on internal:role=button[name="Ignition"i]
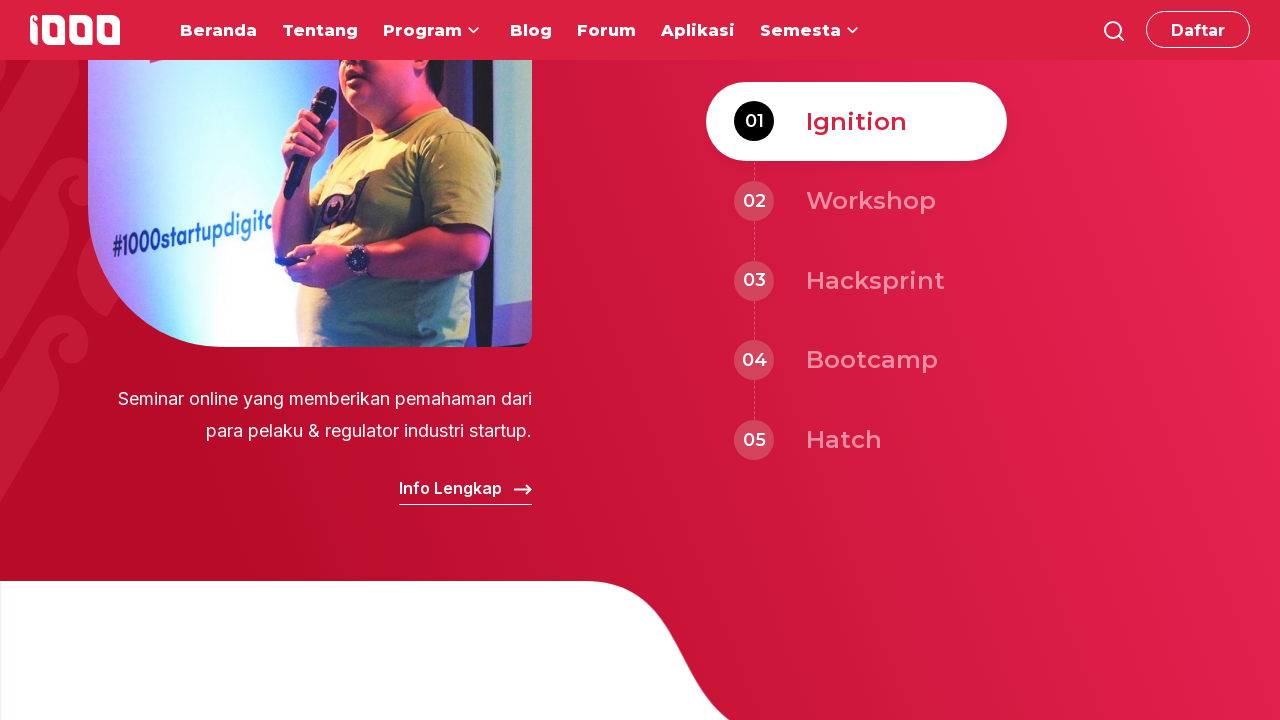

Clicked 'Lihat Semua' link to view all content at (1096, 361) on internal:role=link[name="Lihat Semua"i] >> nth=0
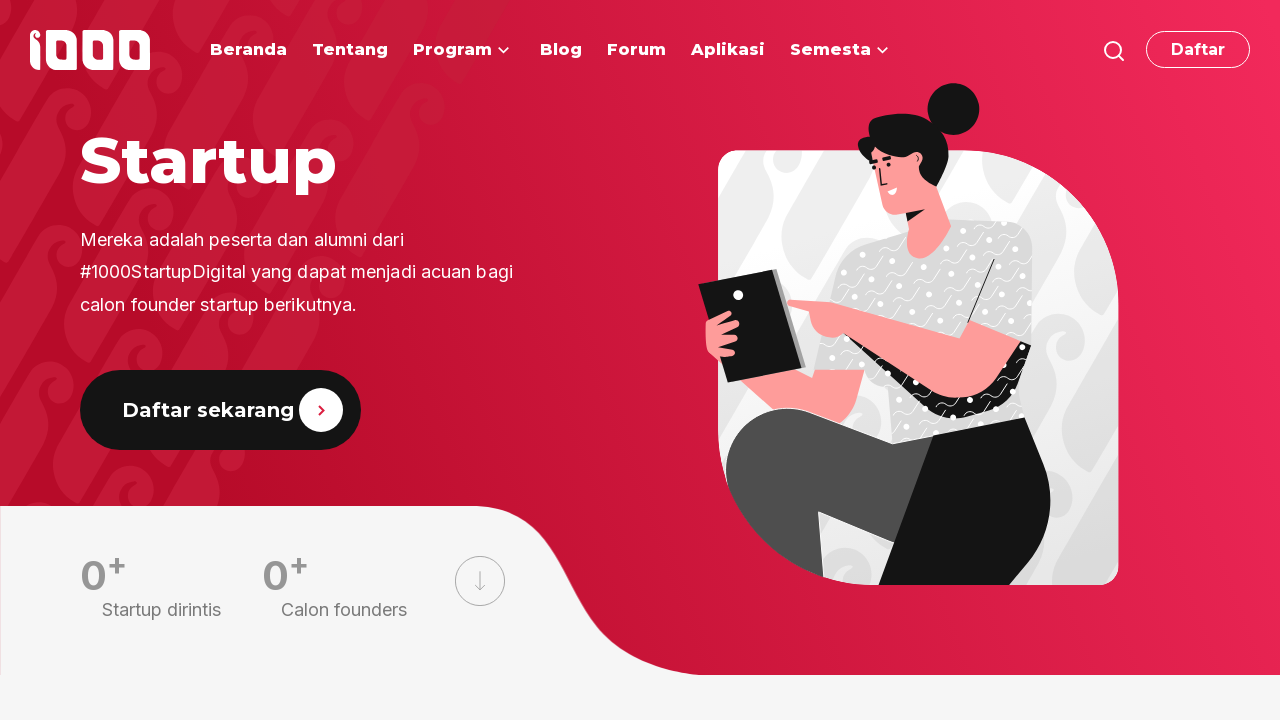

Navigated back to home via Beranda link at (248, 50) on #menu-item-22 >> internal:role=link[name="Beranda"i]
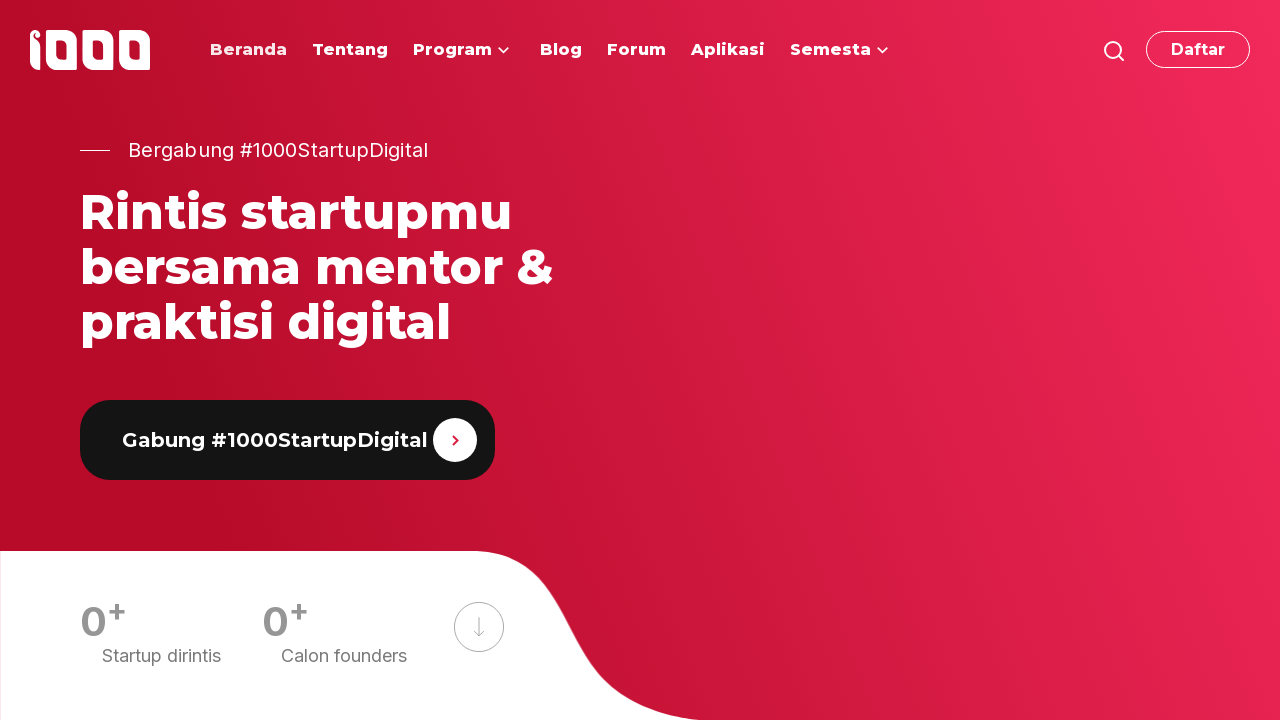

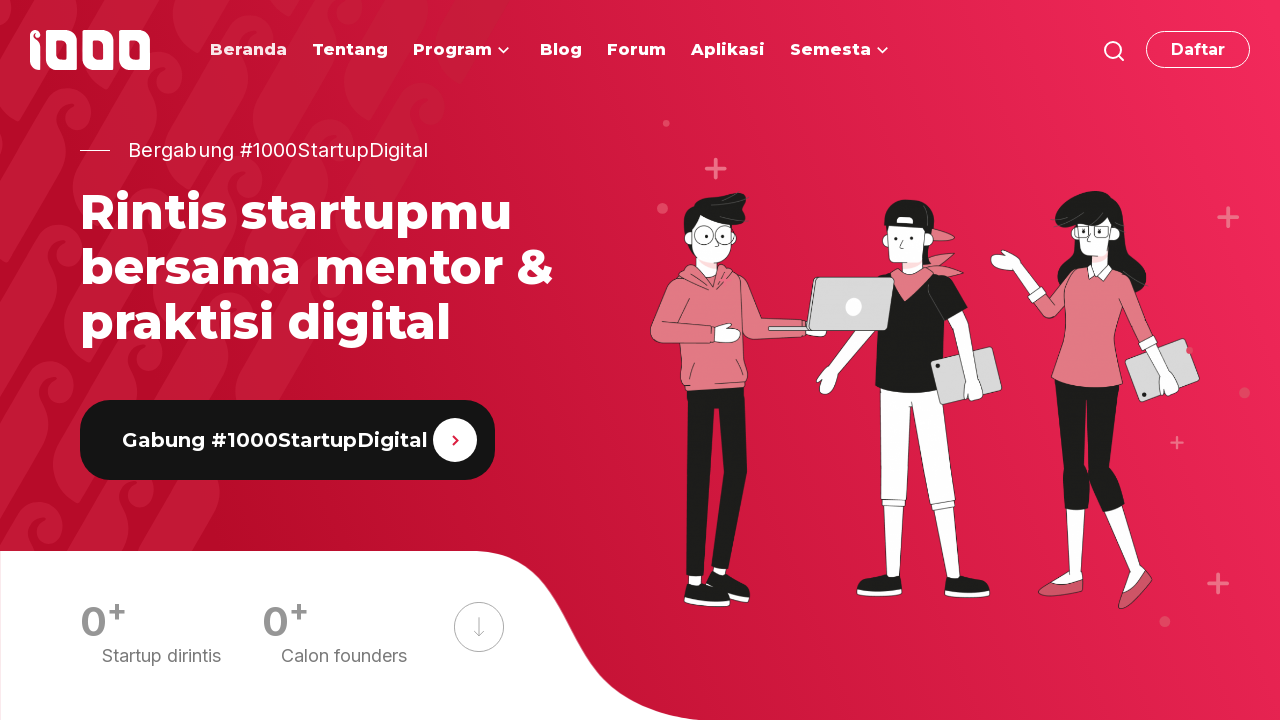